Tests concatenation of two strings ("gs" + "bu" = "gsbu") using the Basic Calculator with Prototype build selected

Starting URL: https://testsheepnz.github.io/BasicCalculator.html

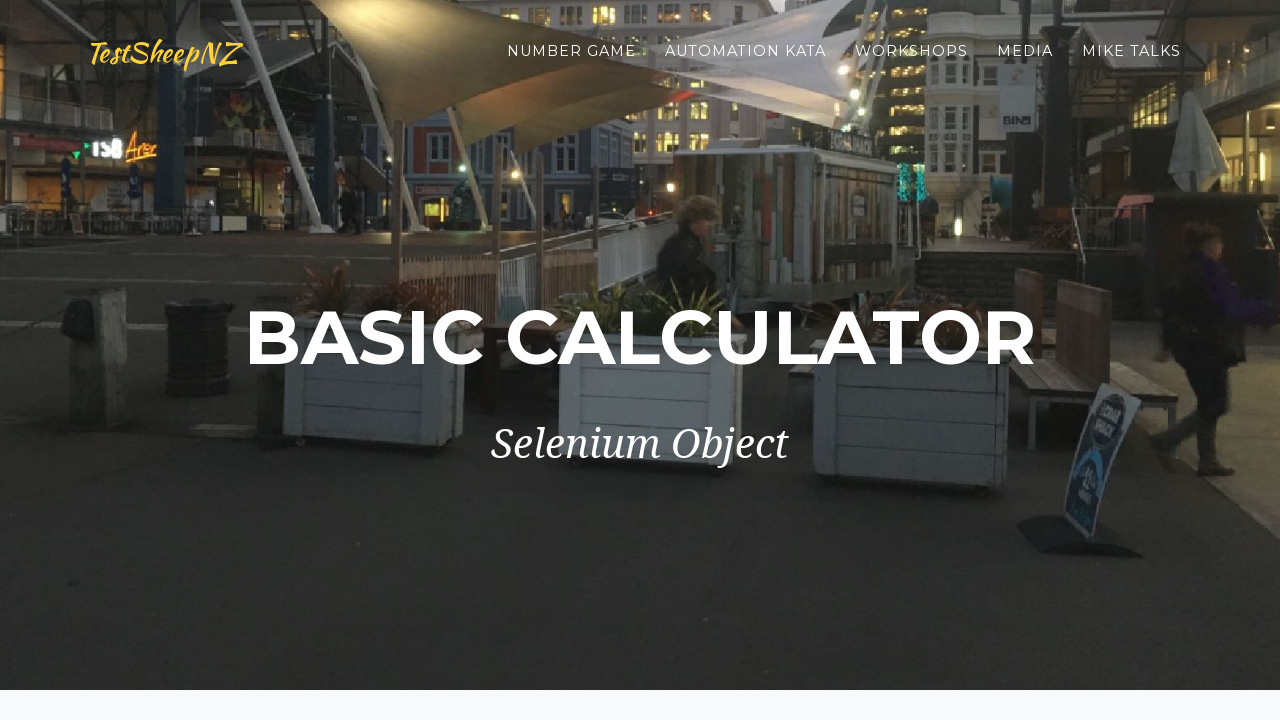

Scrolled to the bottom of the page
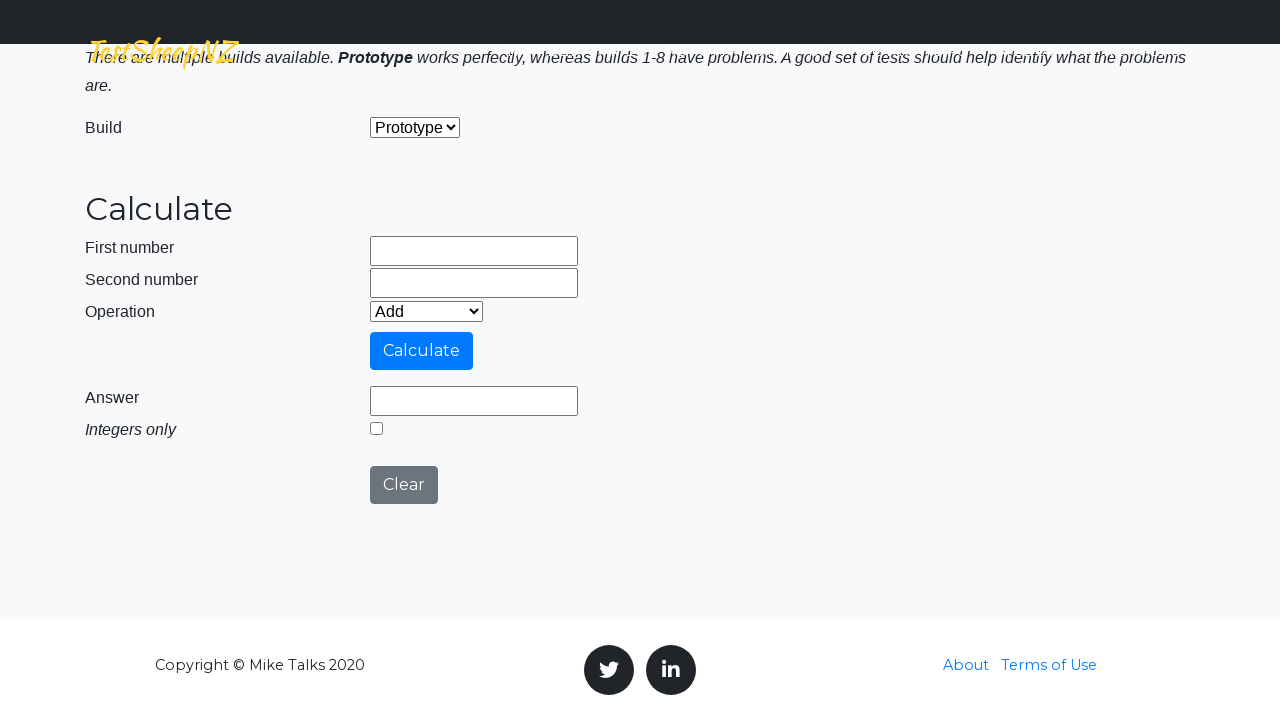

Selected 'Prototype' build from dropdown on #selectBuild
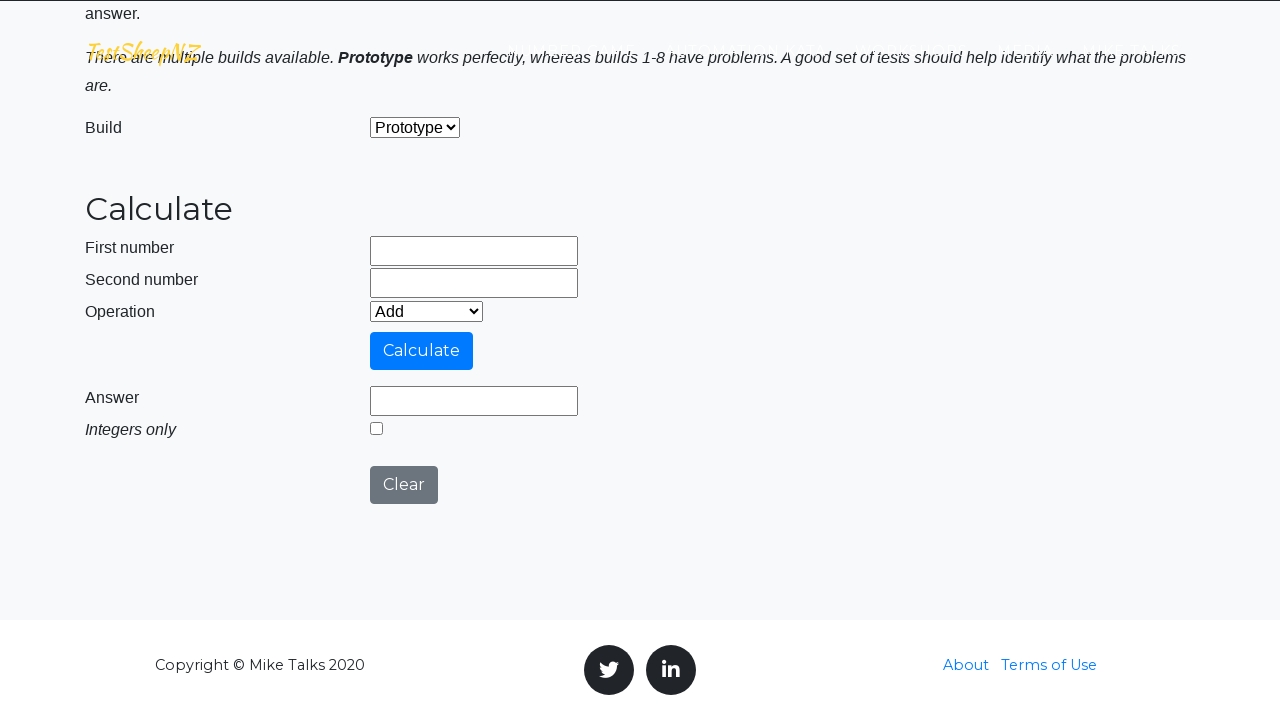

Entered 'gs' in the first number field on #number1Field
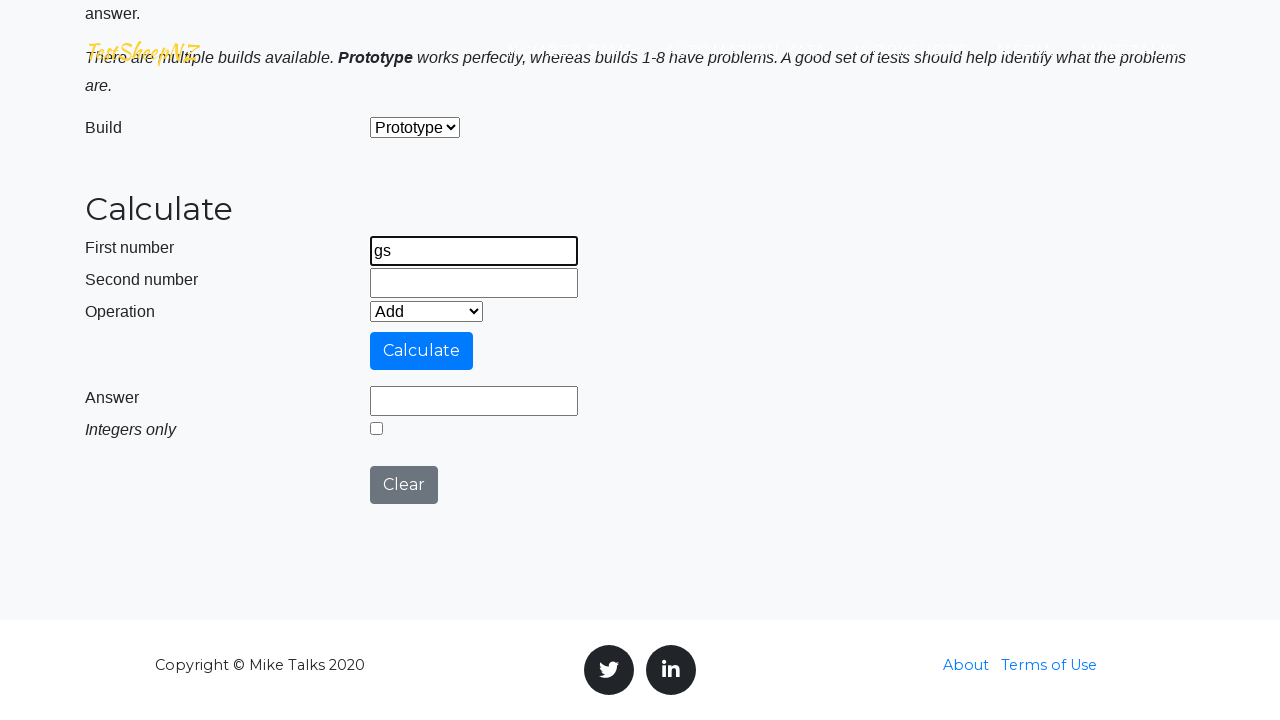

Entered 'bu' in the second number field on #number2Field
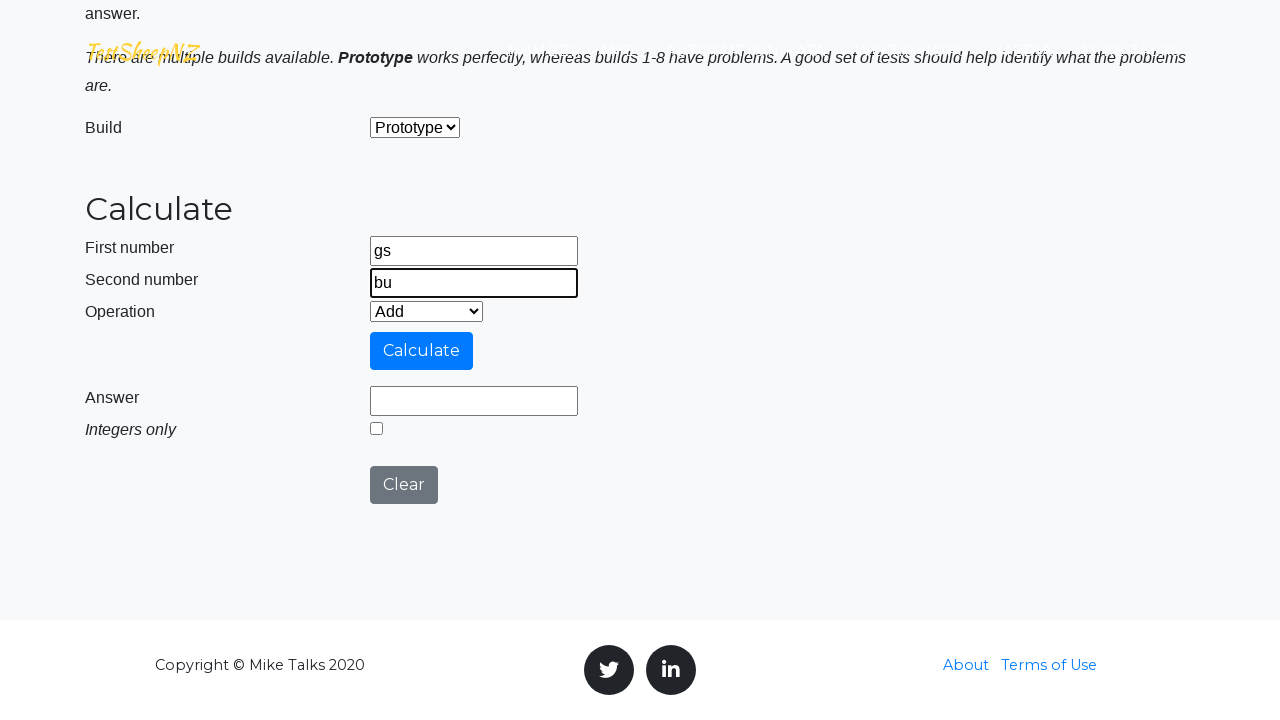

Selected 'Concatenate' operation from dropdown on #selectOperationDropdown
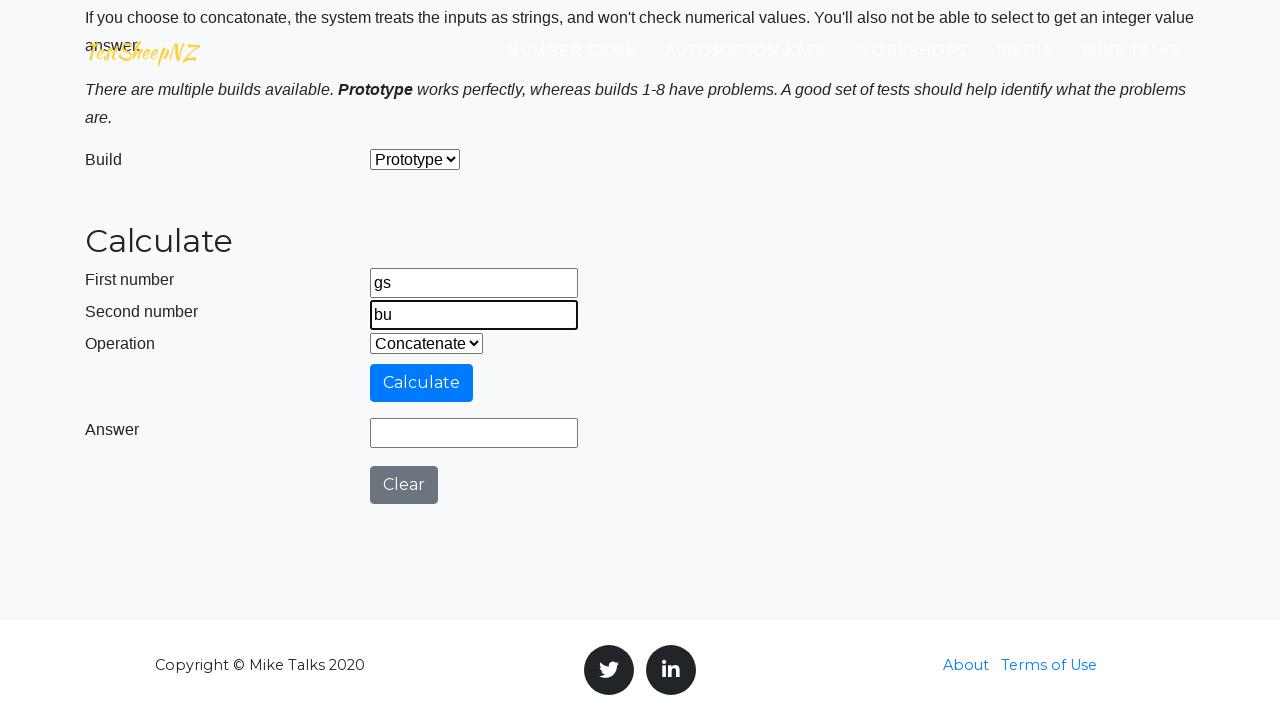

Clicked the Calculate button at (422, 383) on #calculateButton
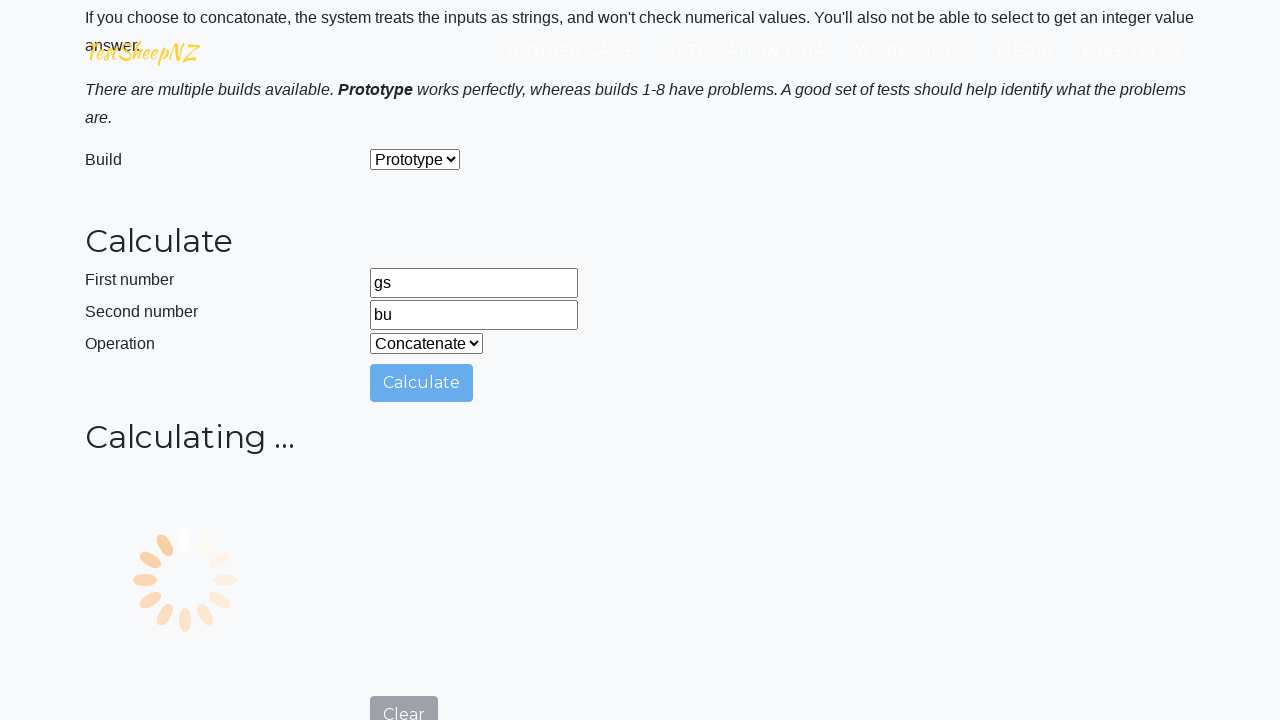

Verified that the answer field displays 'gsbu'
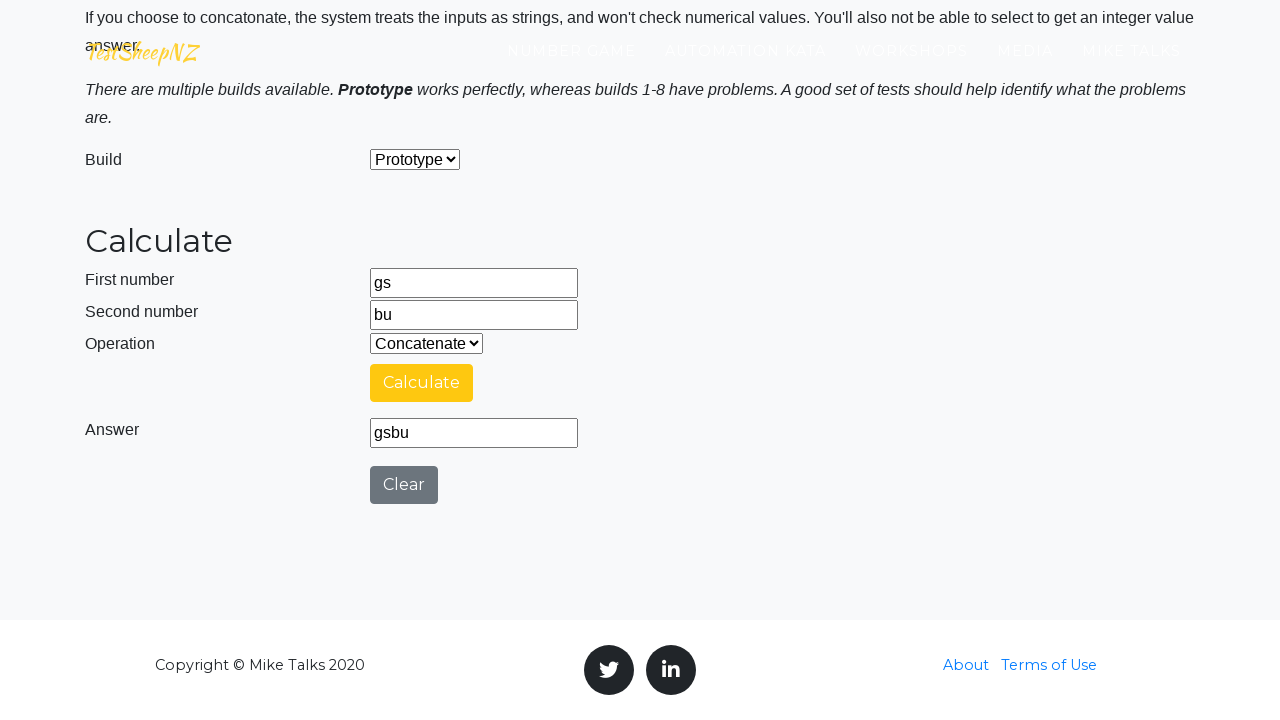

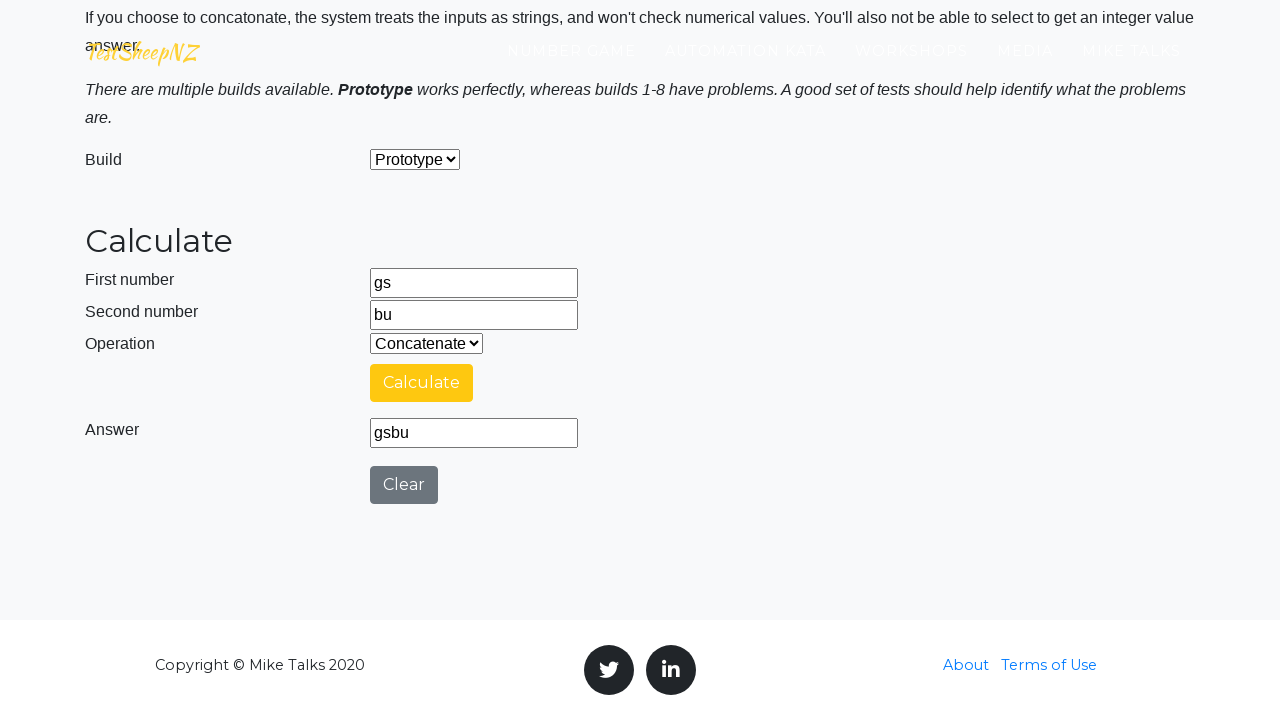